Tests filling a textarea with text and then scrolling from a specific viewport offset position by a negative vertical amount.

Starting URL: https://crossbrowsertesting.github.io/selenium_example_page.html

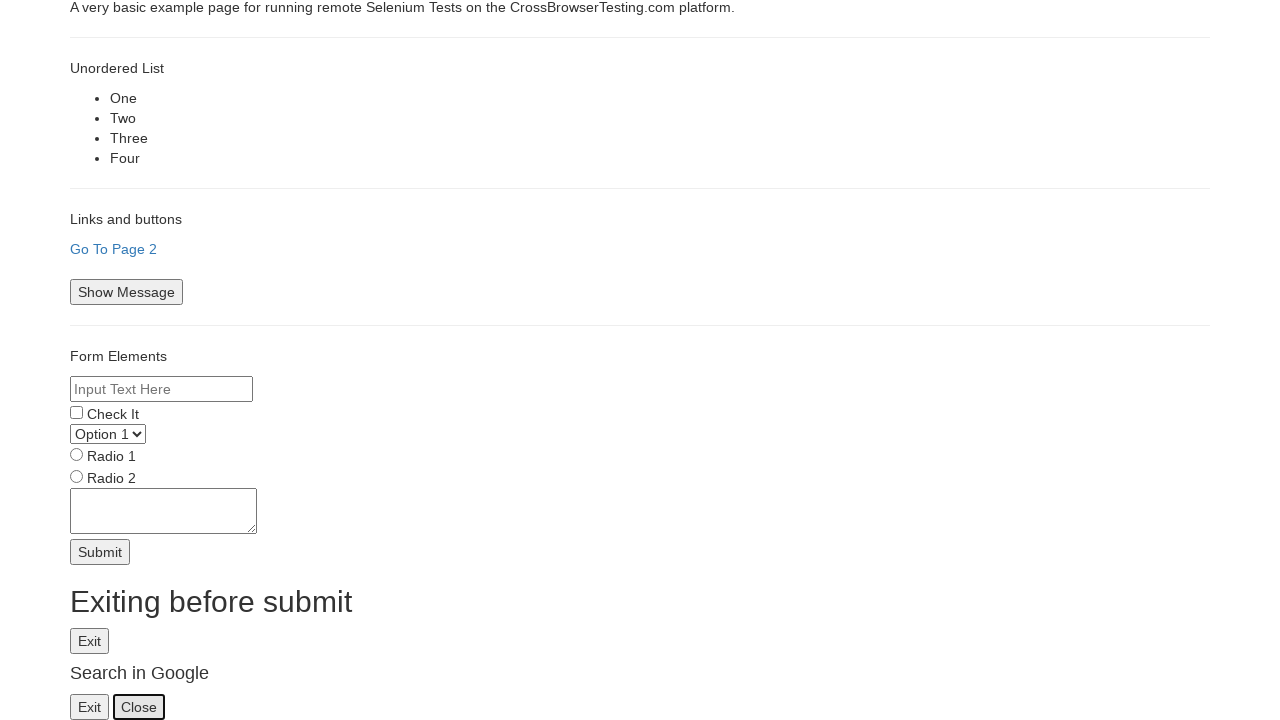

Set viewport size to 600x600
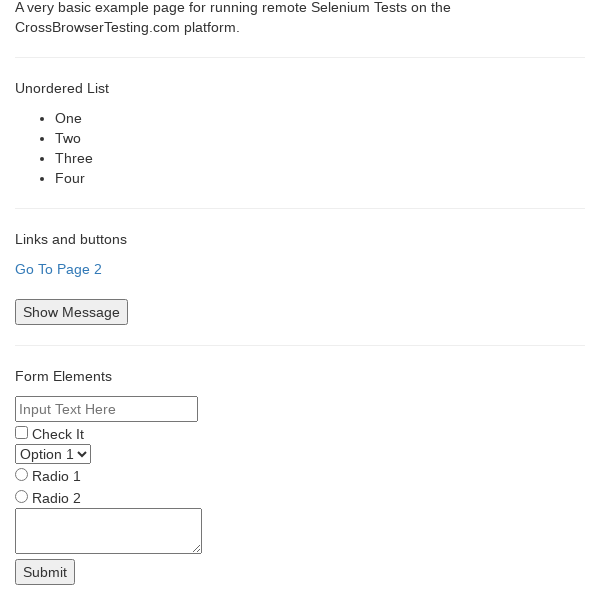

Filled textarea with multi-line text (a's, b's, c's, d's, e's) on textarea[name='textarea']
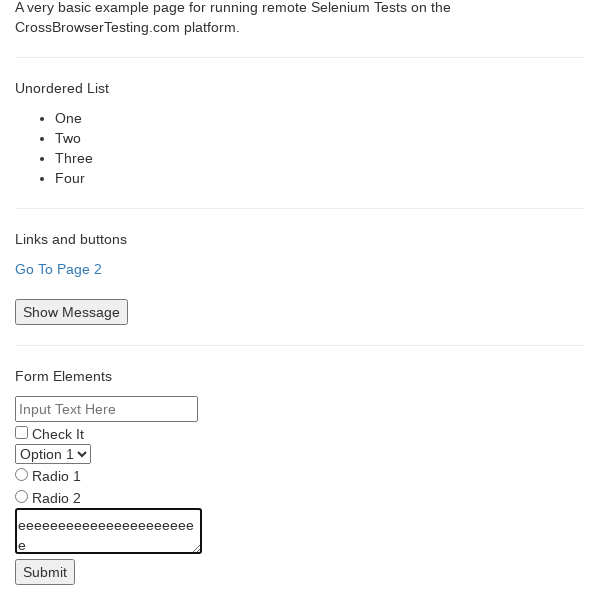

Moved mouse to viewport offset position (20, 200) at (20, 200)
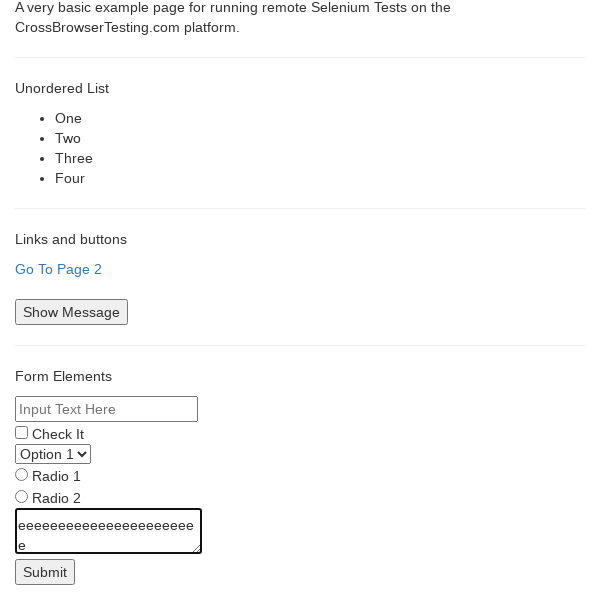

Scrolled up by 50 pixels from the offset origin position
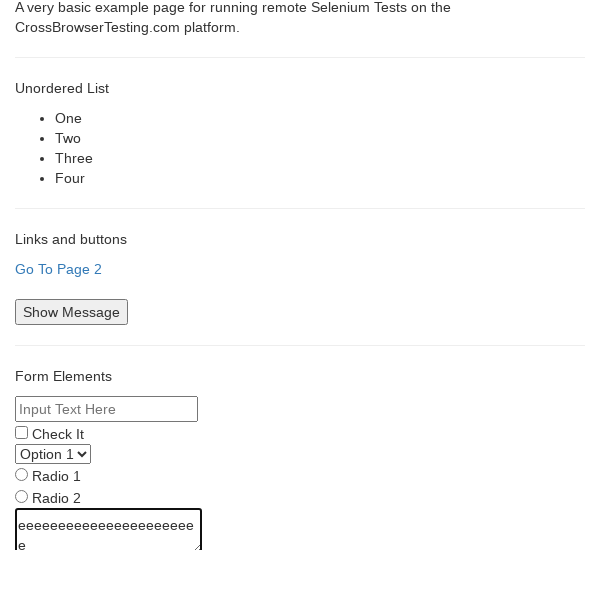

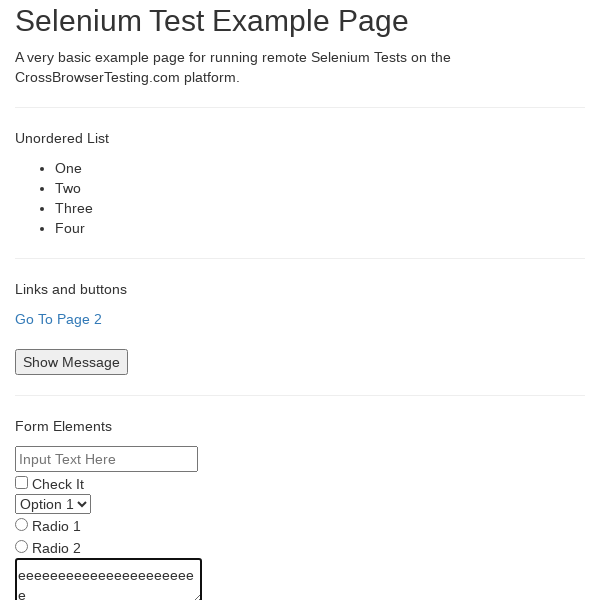